Tests keyboard key press functionality by sending a space key to an element and verifying the displayed result text confirms the key press was registered.

Starting URL: http://the-internet.herokuapp.com/key_presses

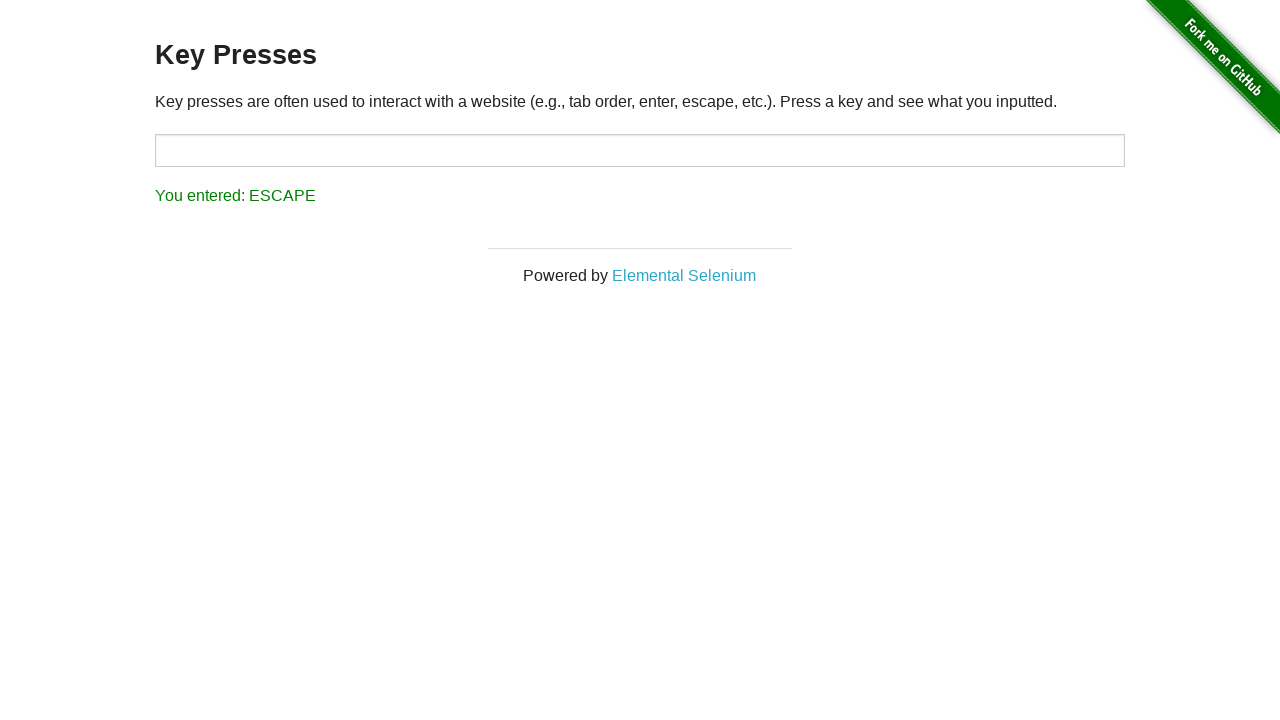

Pressed Space key on target element on #target
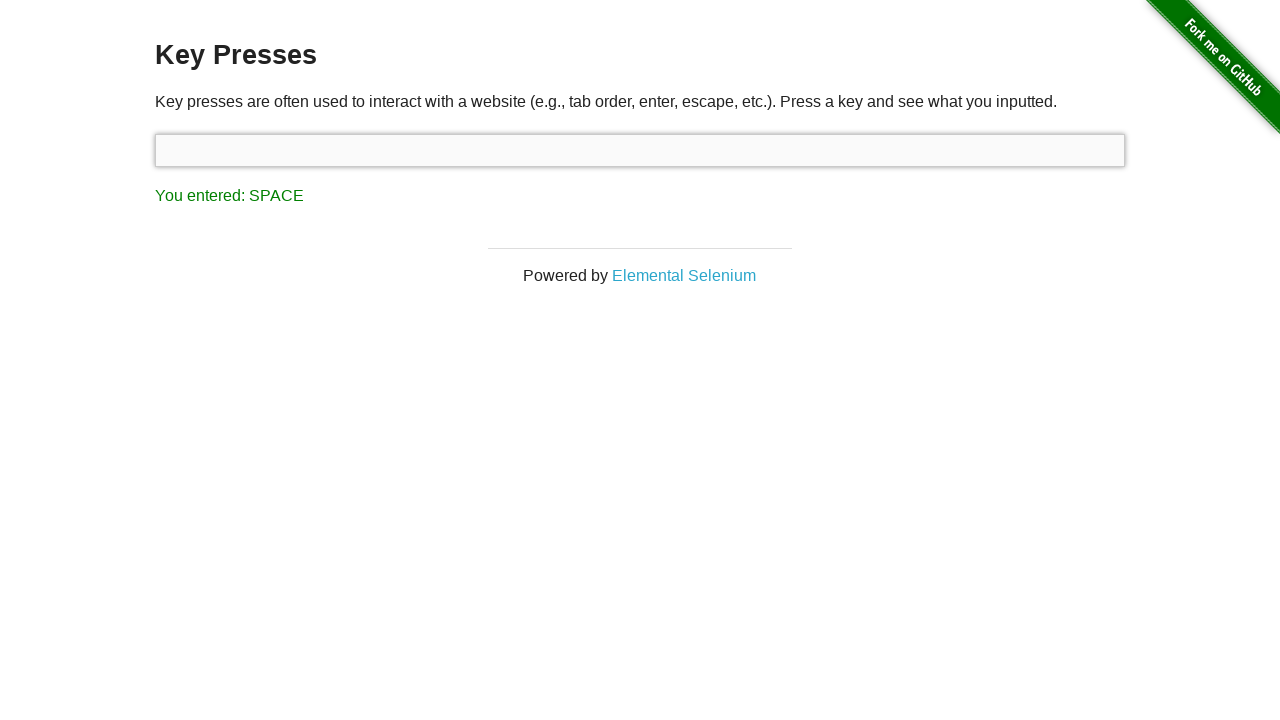

Result element loaded after space key press
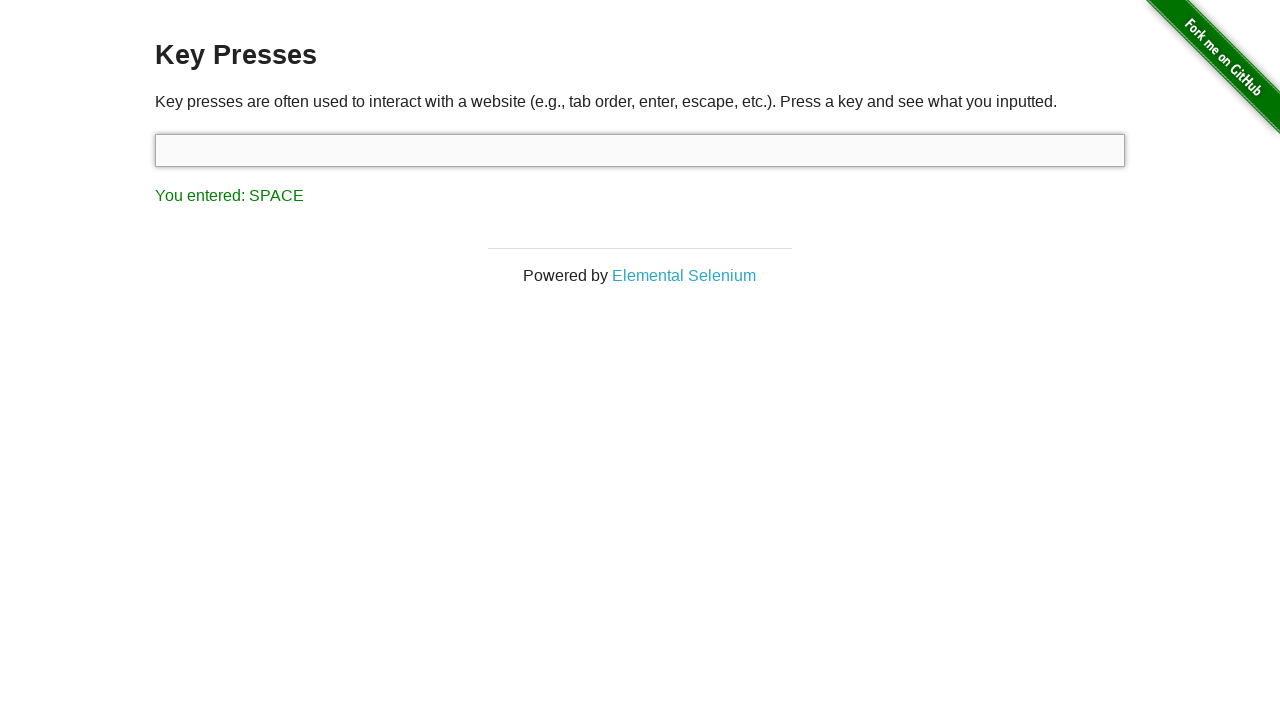

Retrieved result text content
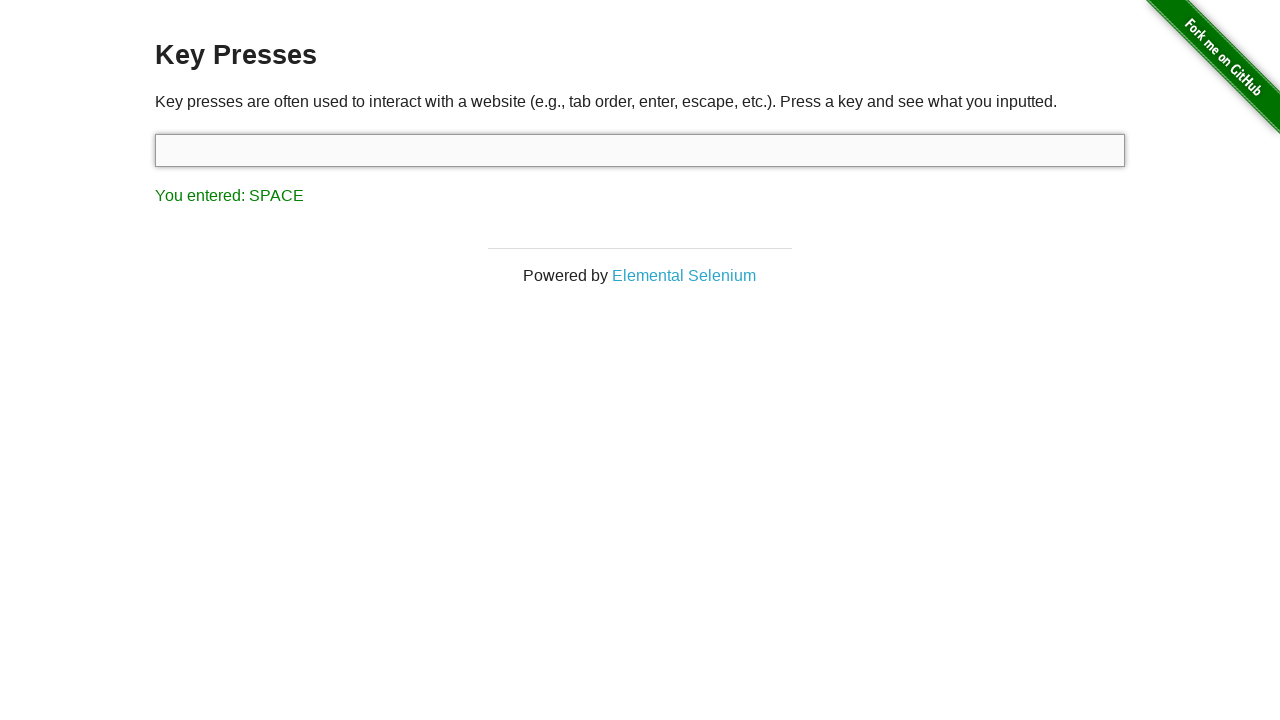

Verified result text confirms Space key was registered
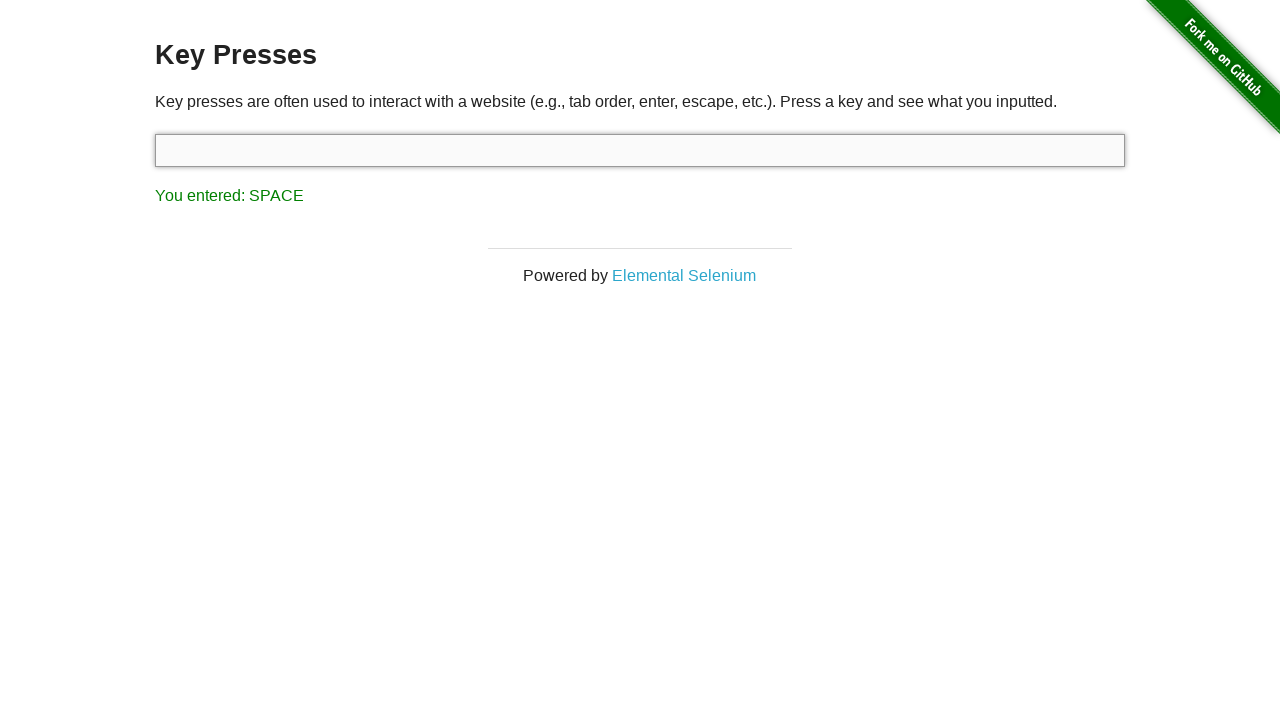

Pressed Tab key using keyboard
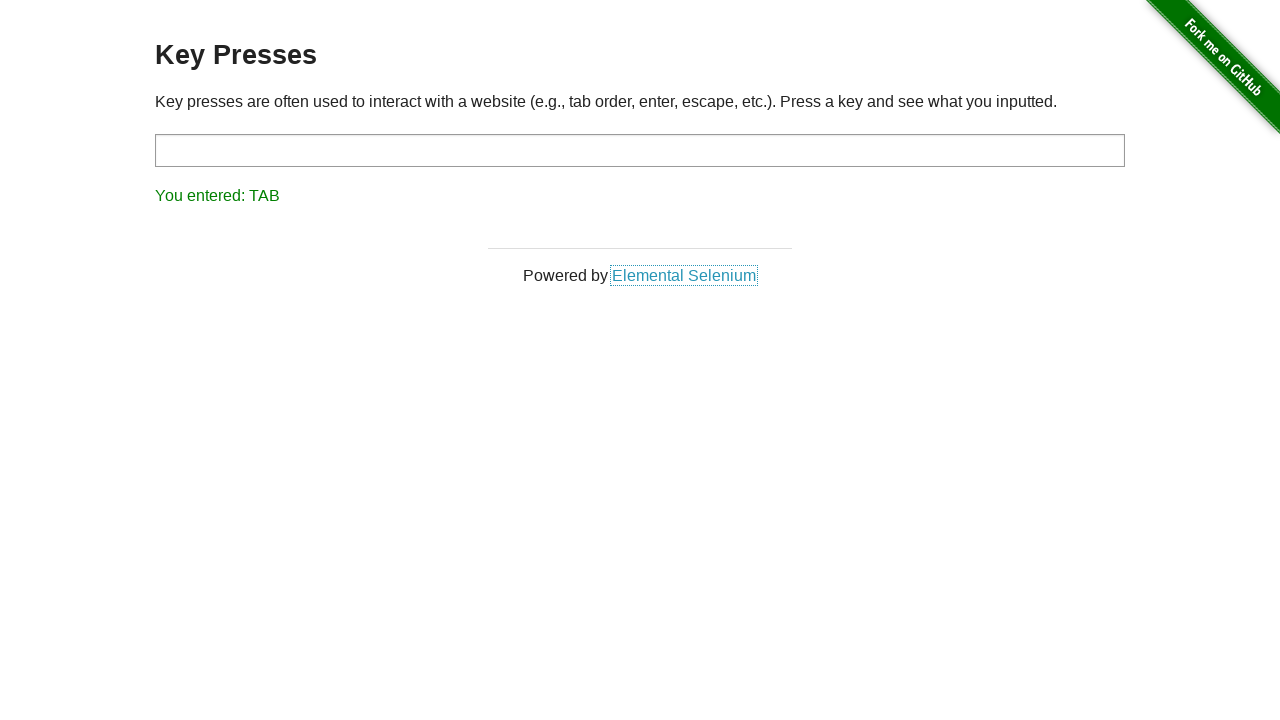

Retrieved result text content after Tab key press
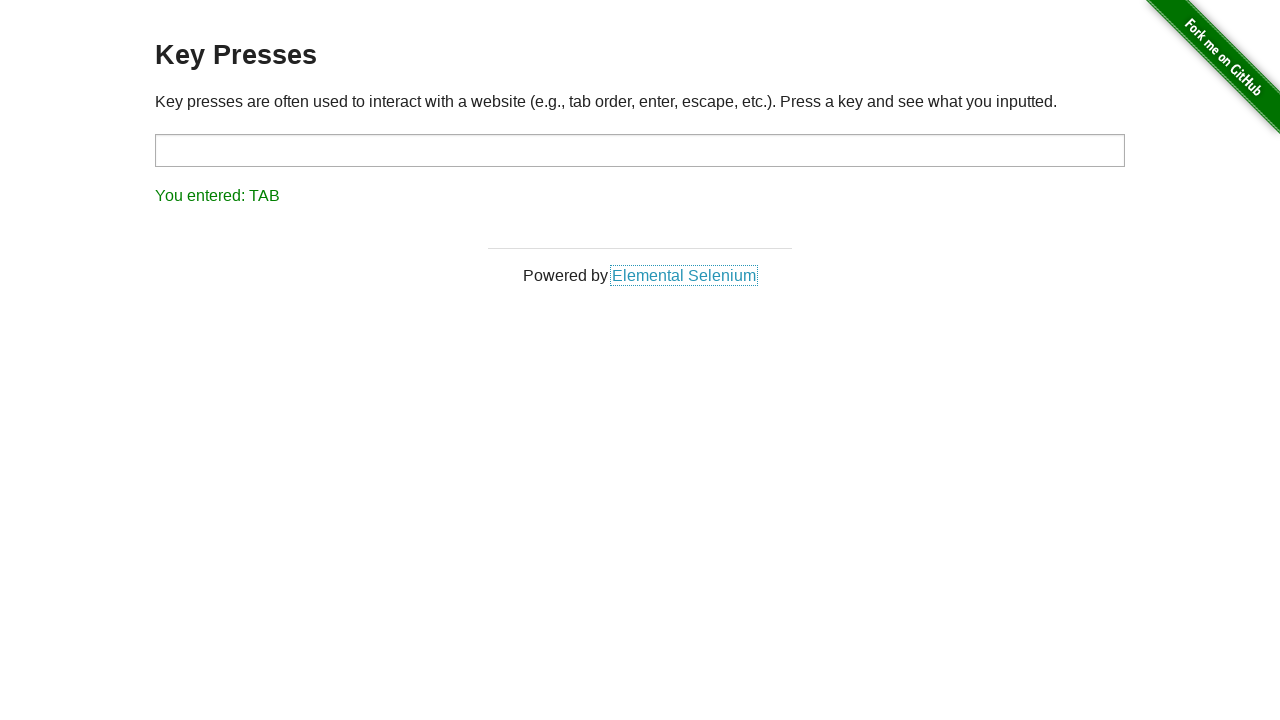

Verified result text confirms Tab key was registered
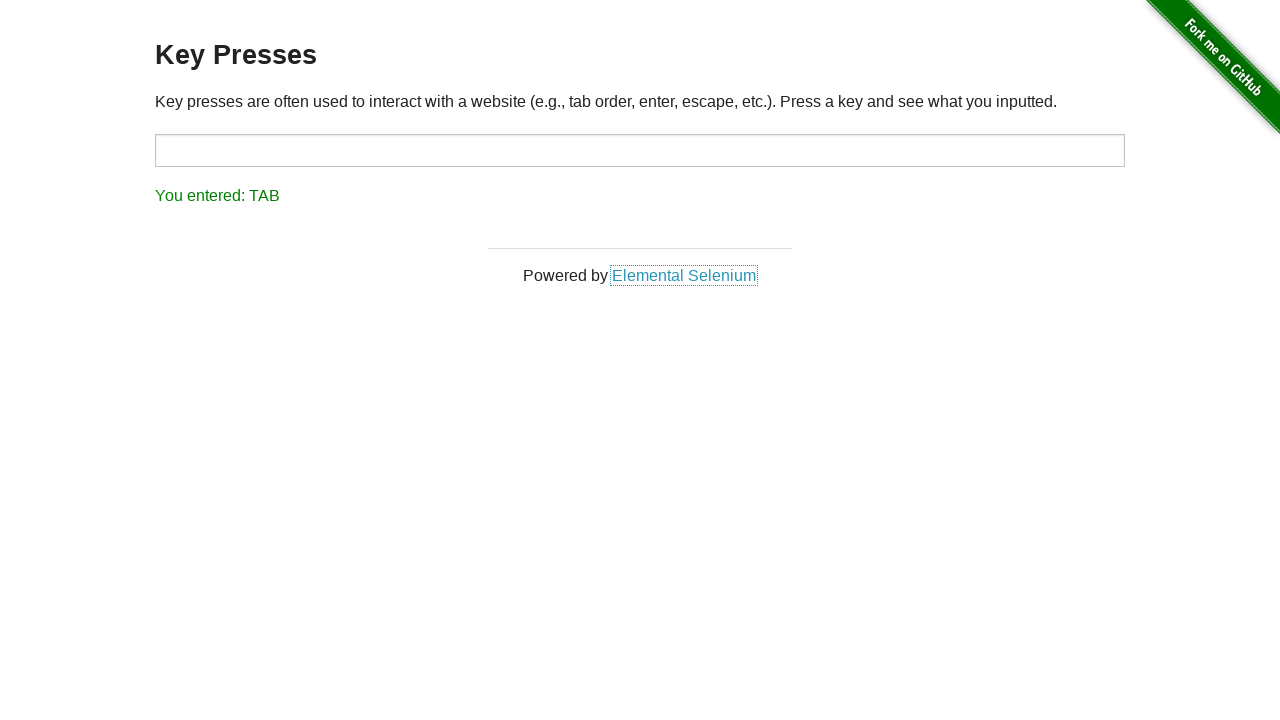

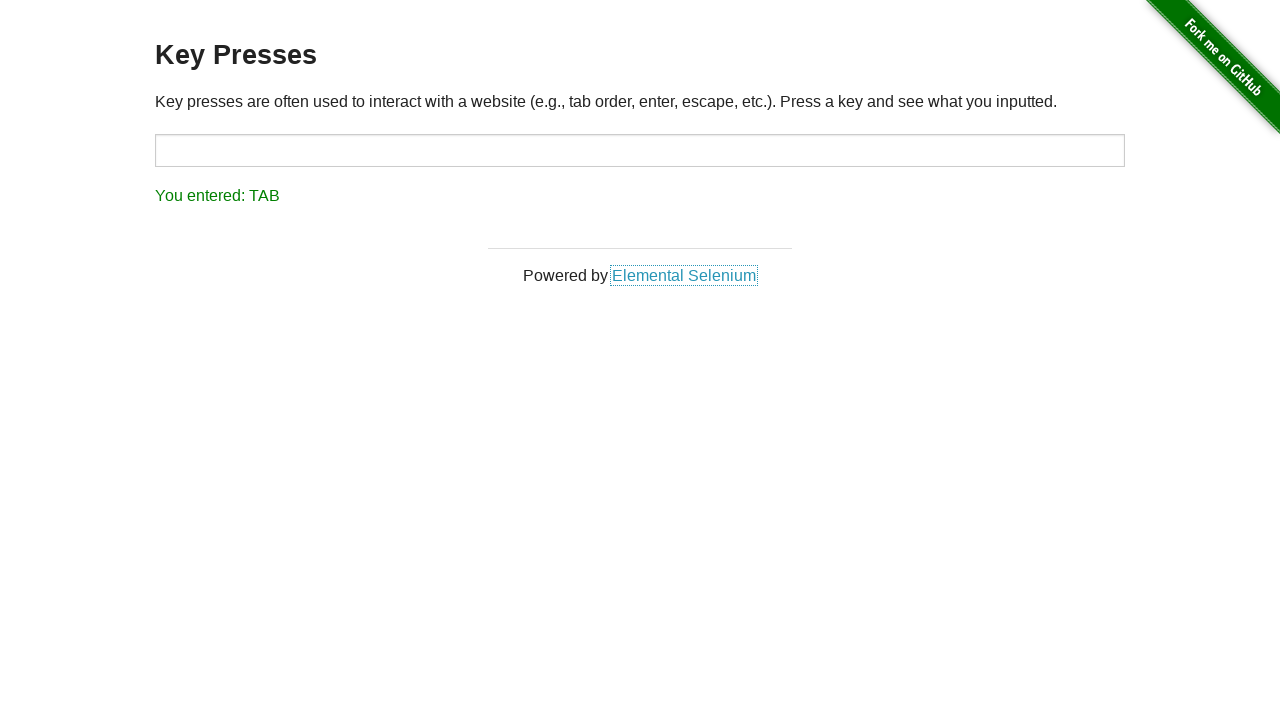